Searches for products with "ca" keyword and adds the second product to cart

Starting URL: https://rahulshettyacademy.com/seleniumPractise/#/

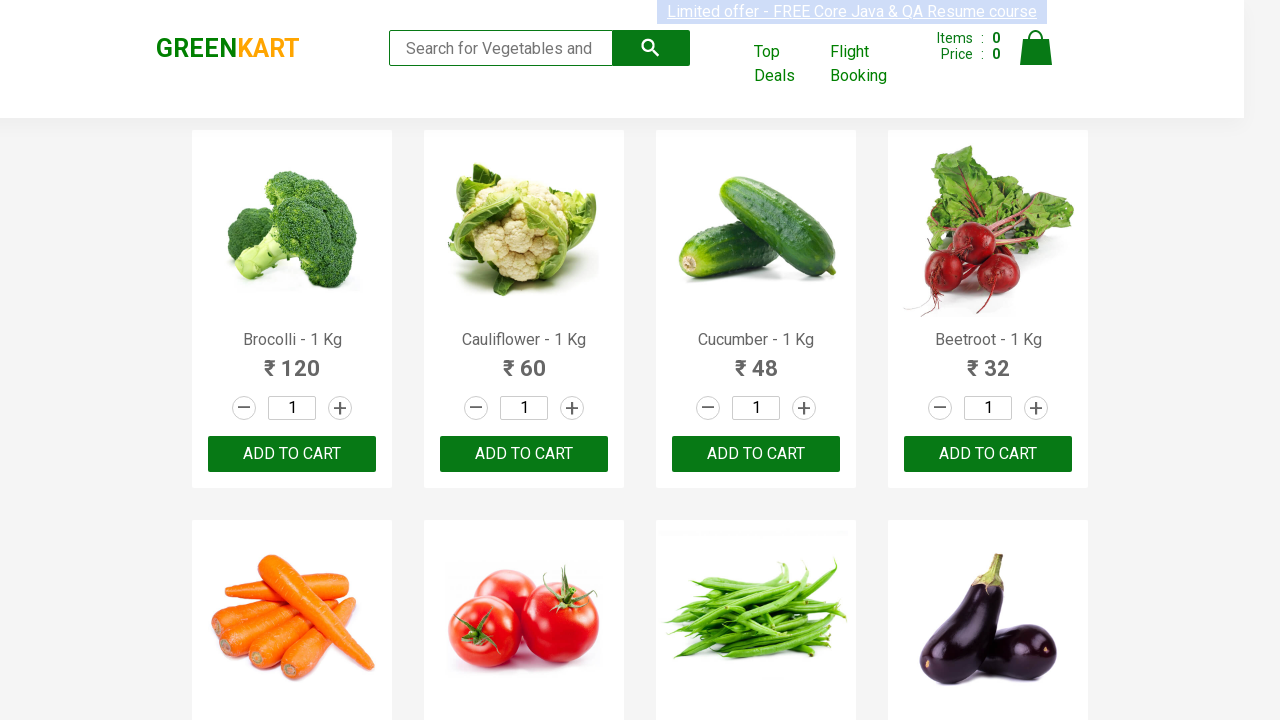

Filled search field with 'ca' keyword on input.search-keyword
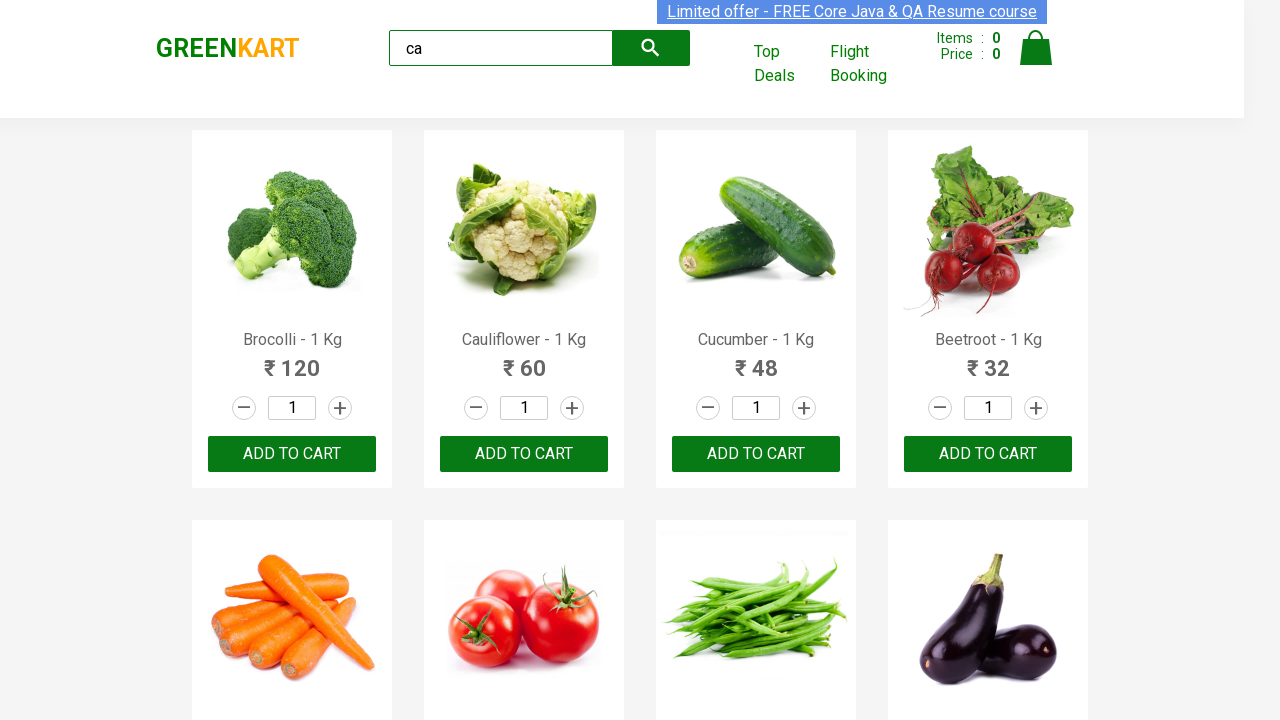

Waited for products to be filtered
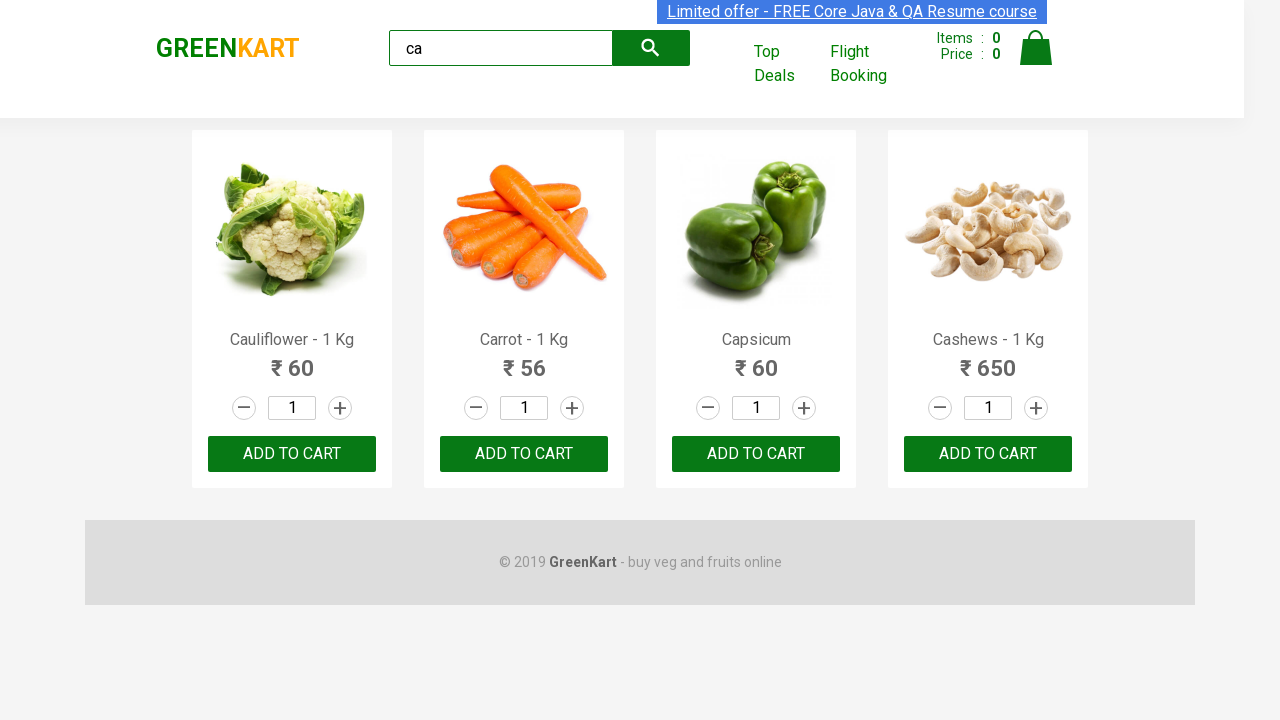

Clicked ADD TO CART button on second product at (524, 454) on .products .product >> nth=1 >> internal:text="ADD TO CART"i
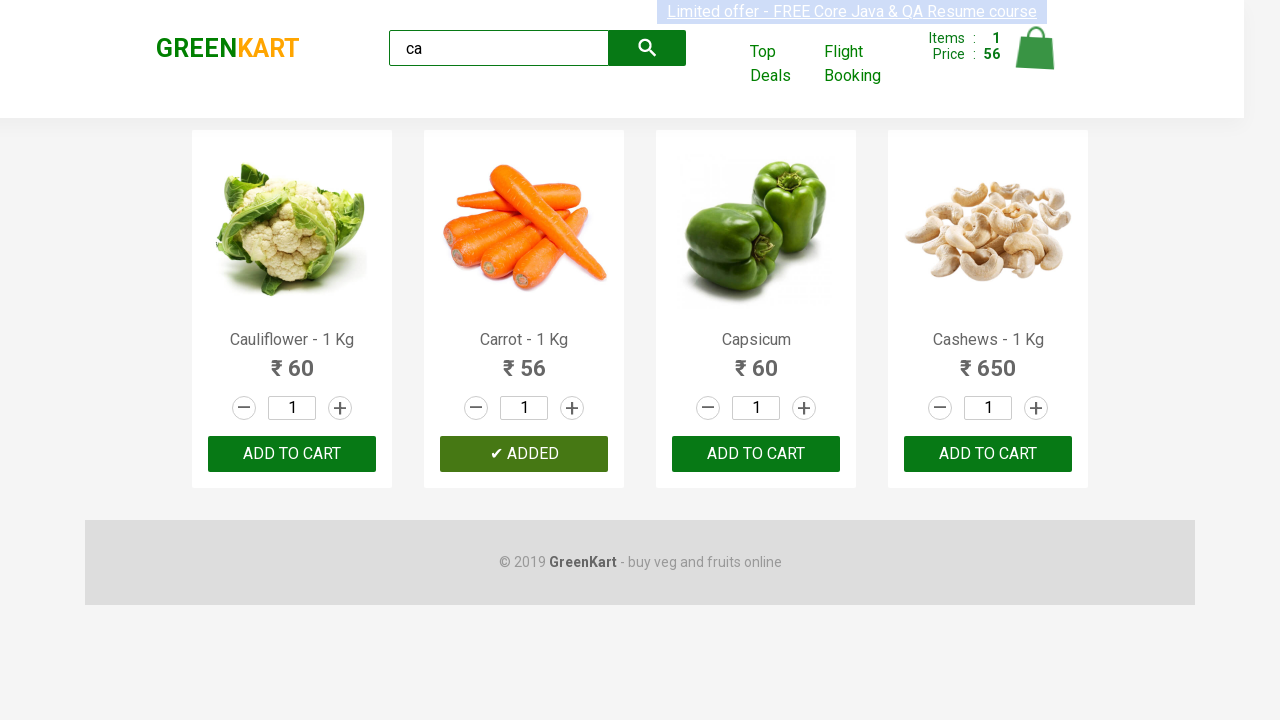

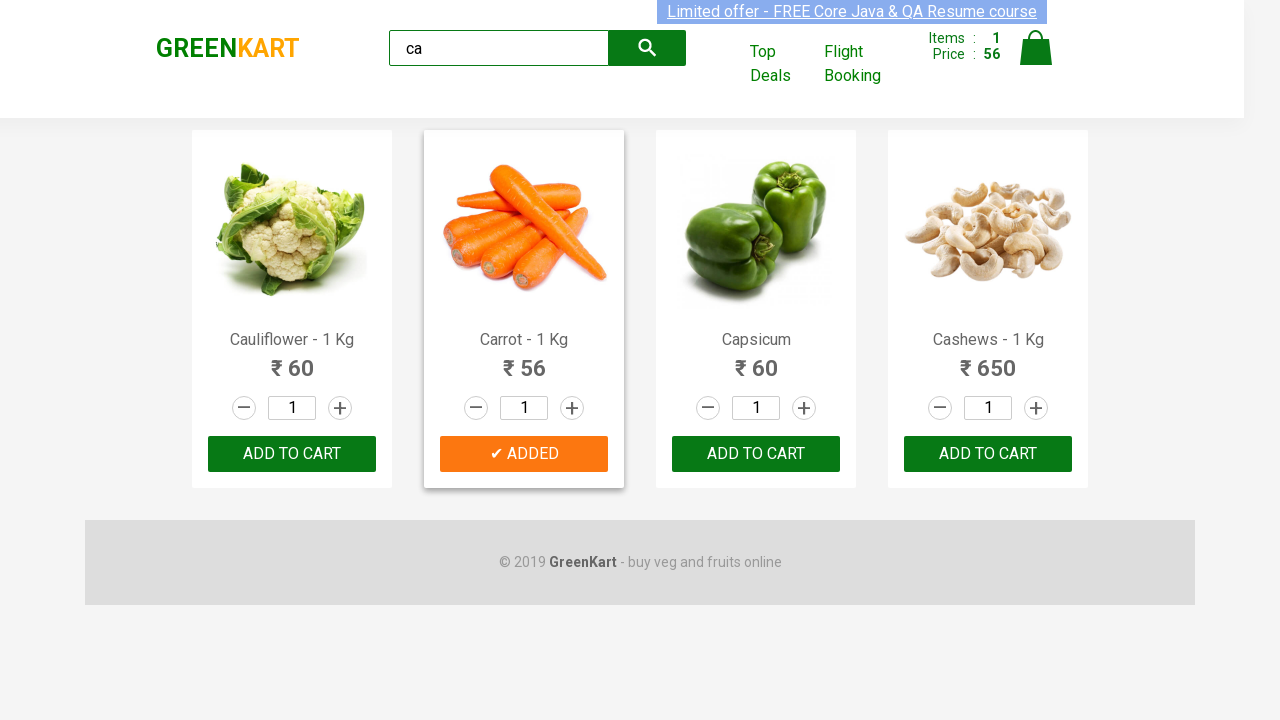